Tests double-click functionality by navigating to Basic Elements tab, double-clicking on an element, and accepting the resulting alert.

Starting URL: http://automationbykrishna.com/

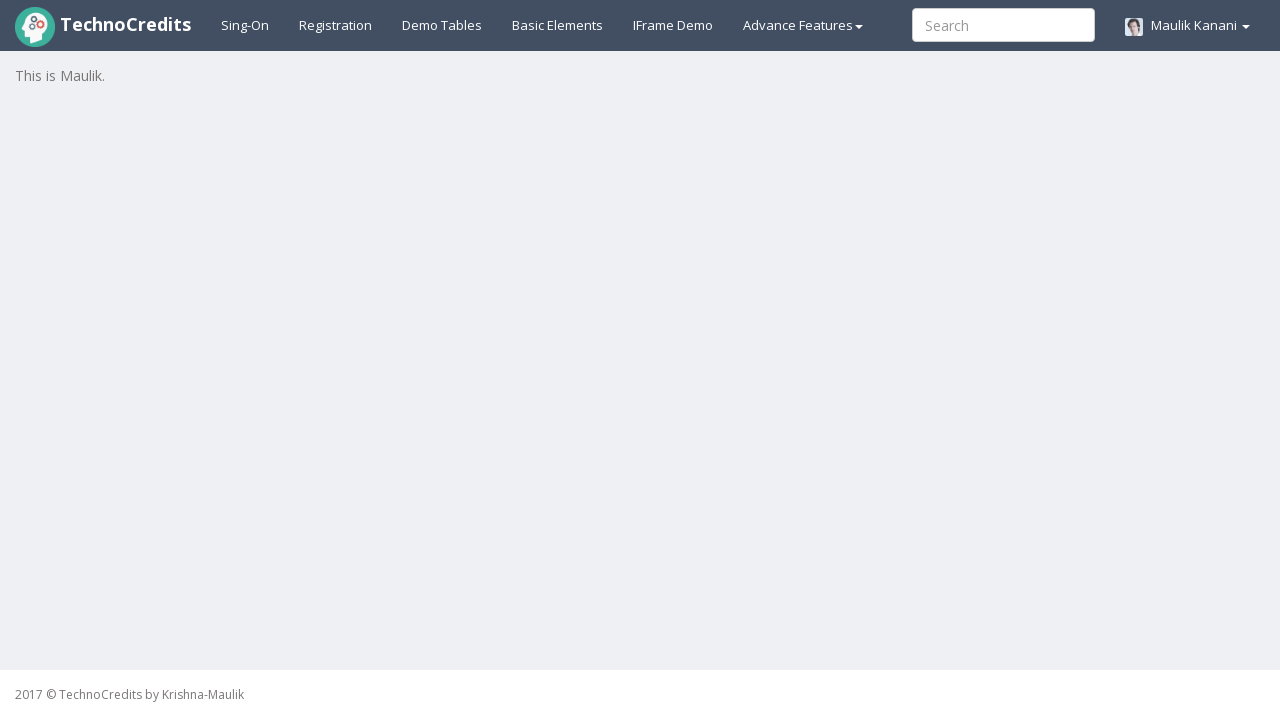

Clicked on Basic Elements tab at (558, 25) on a#basicelements
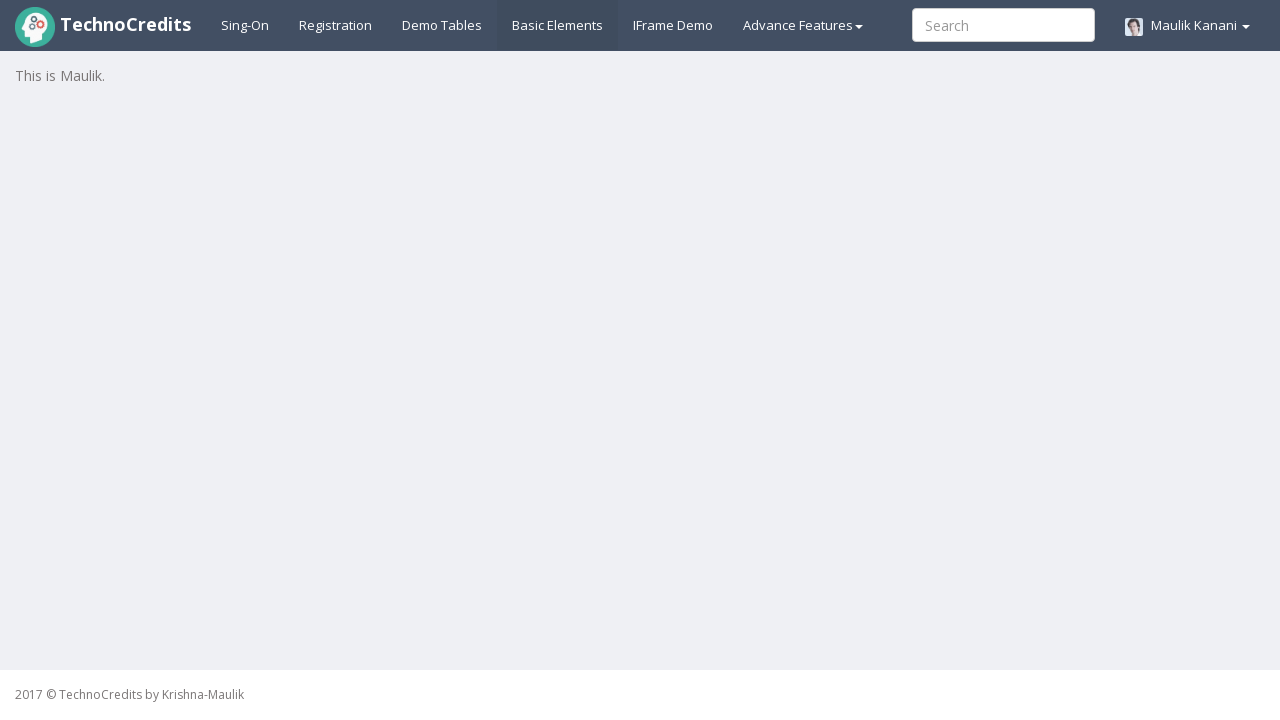

Waited for page to load
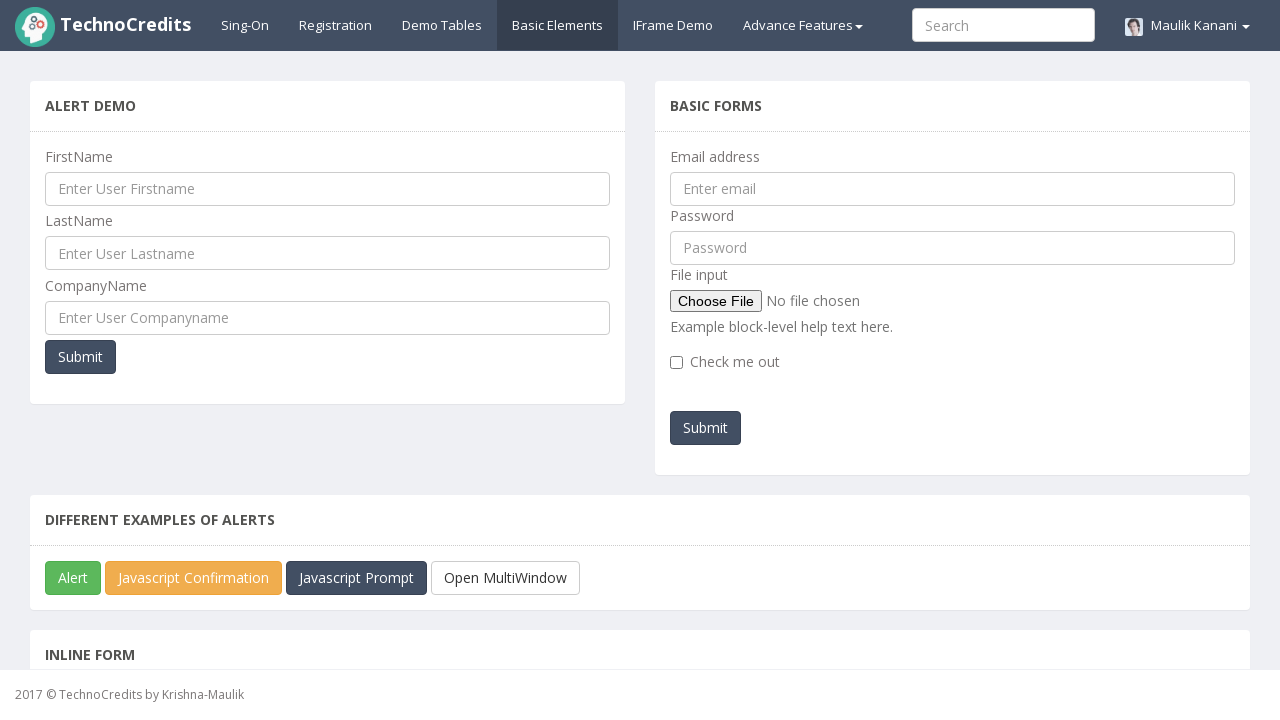

Located double-click element
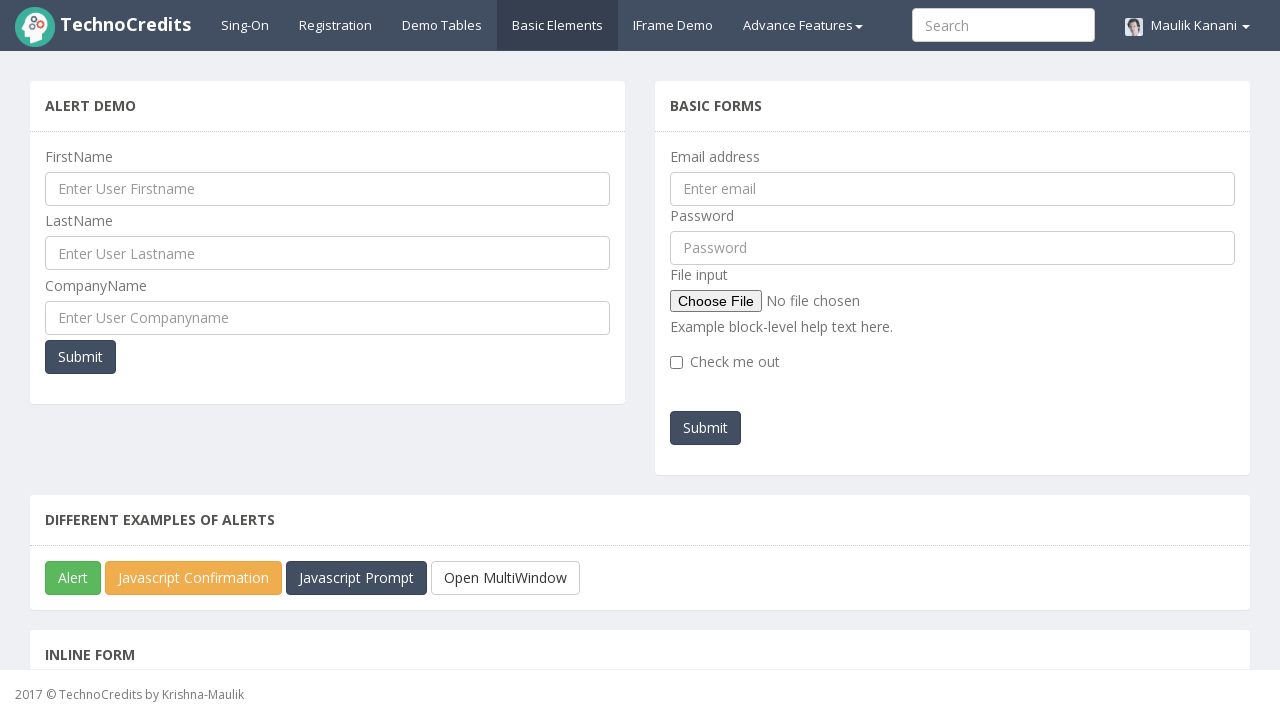

Scrolled double-click element into view
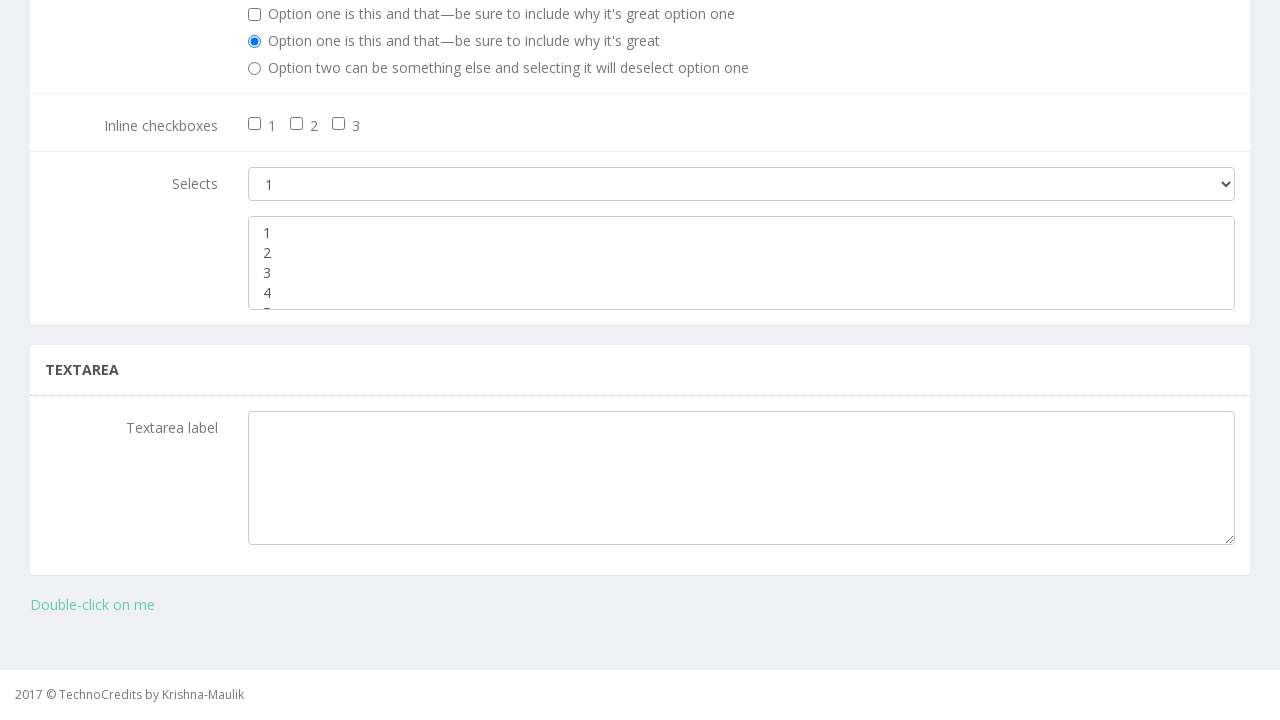

Double-clicked on the element at (92, 605) on a[ondblclick='doubleClick()']
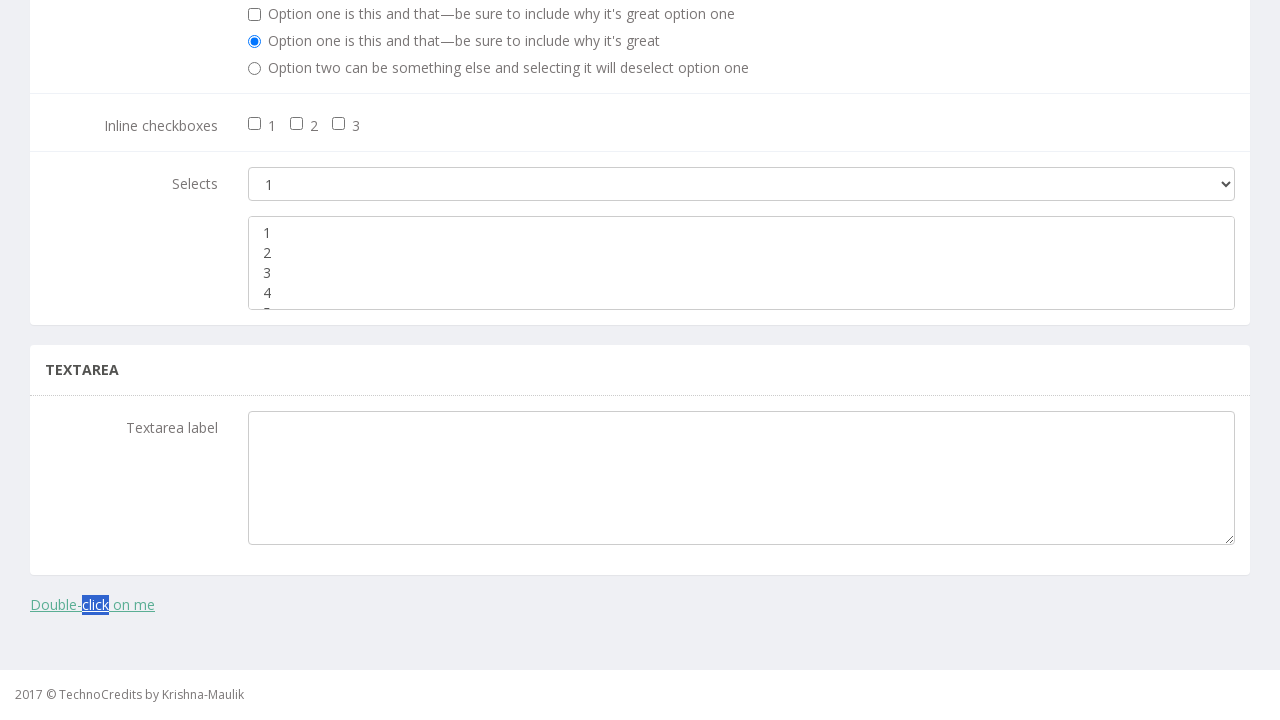

Set up dialog handler to accept alerts
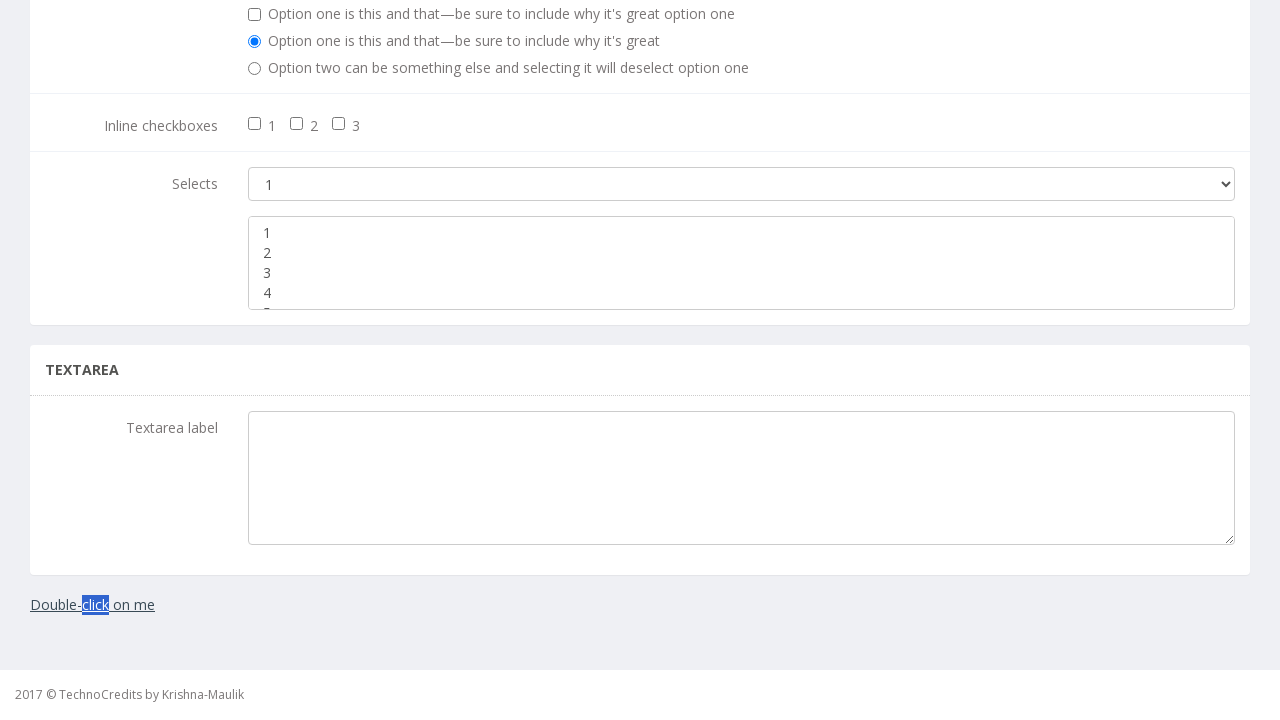

Waited for alert to be processed
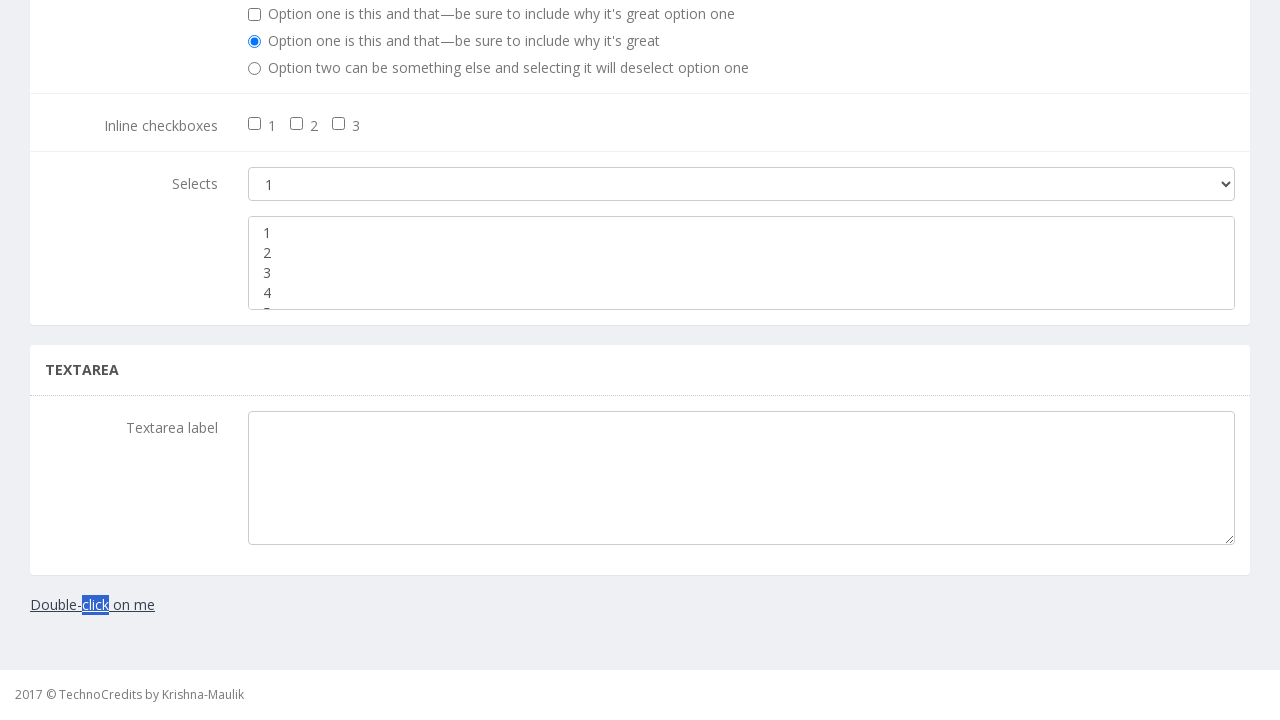

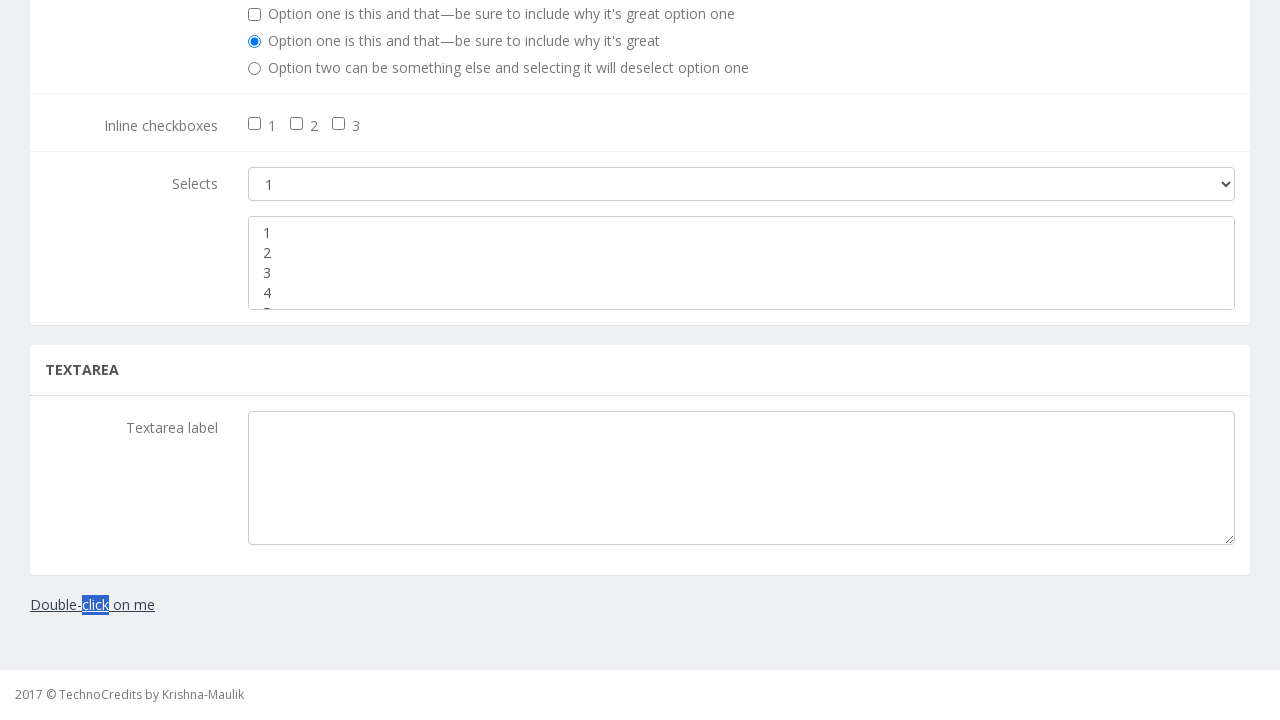